Navigates to a grocery shopping site and adds specific vegetables (Cauliflower, Beans, Tomato) to the cart by finding them in the product list and clicking their add to cart buttons

Starting URL: https://rahulshettyacademy.com/seleniumPractise/

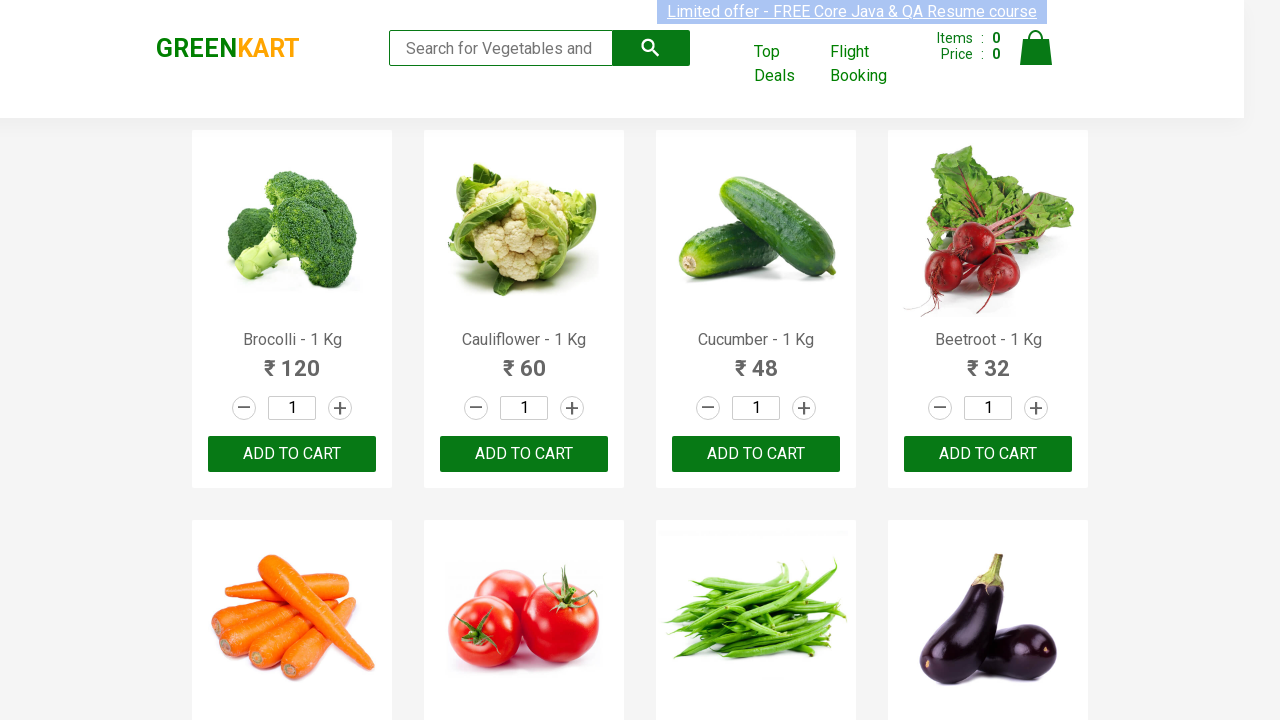

Navigated to grocery shopping site
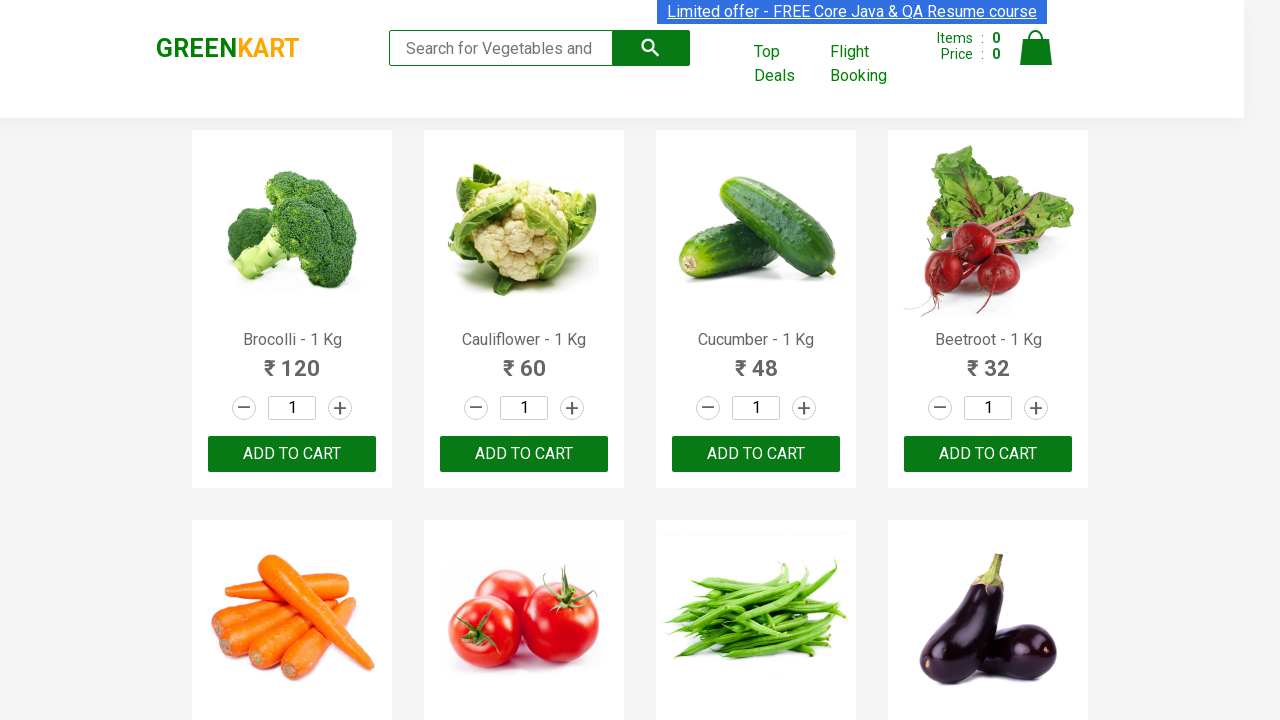

Waited for product names to load
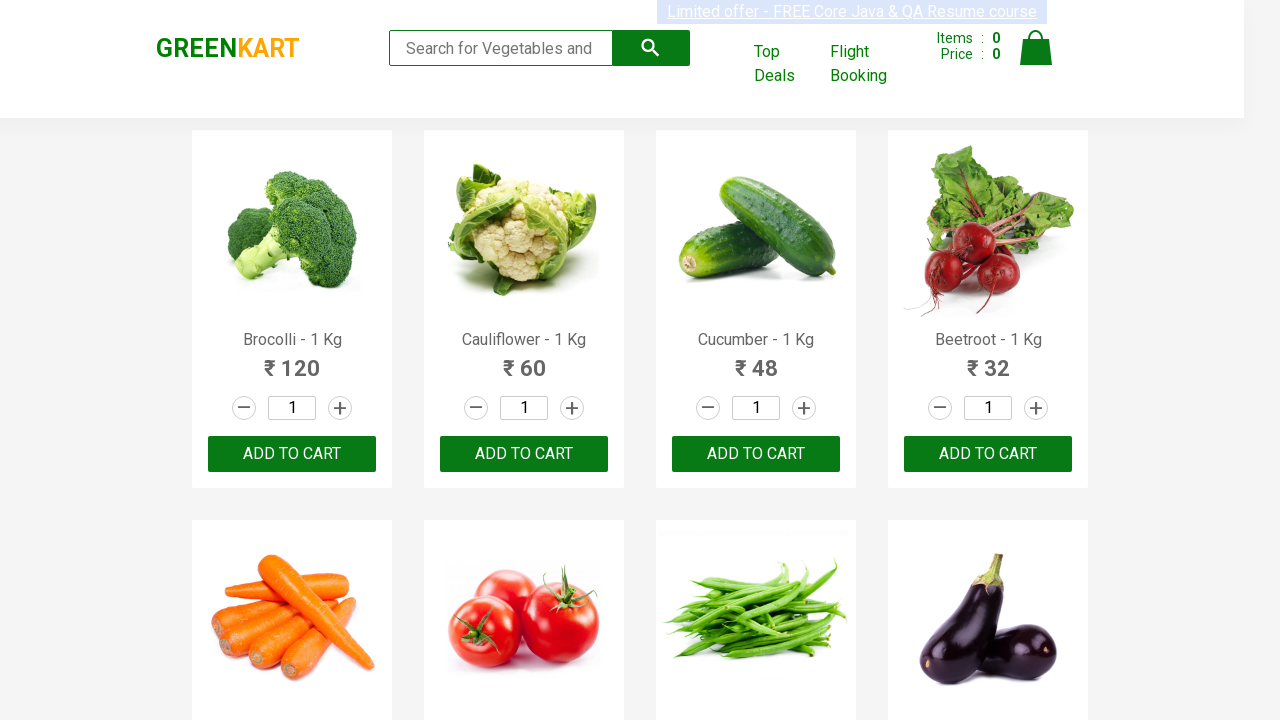

Retrieved all product name elements
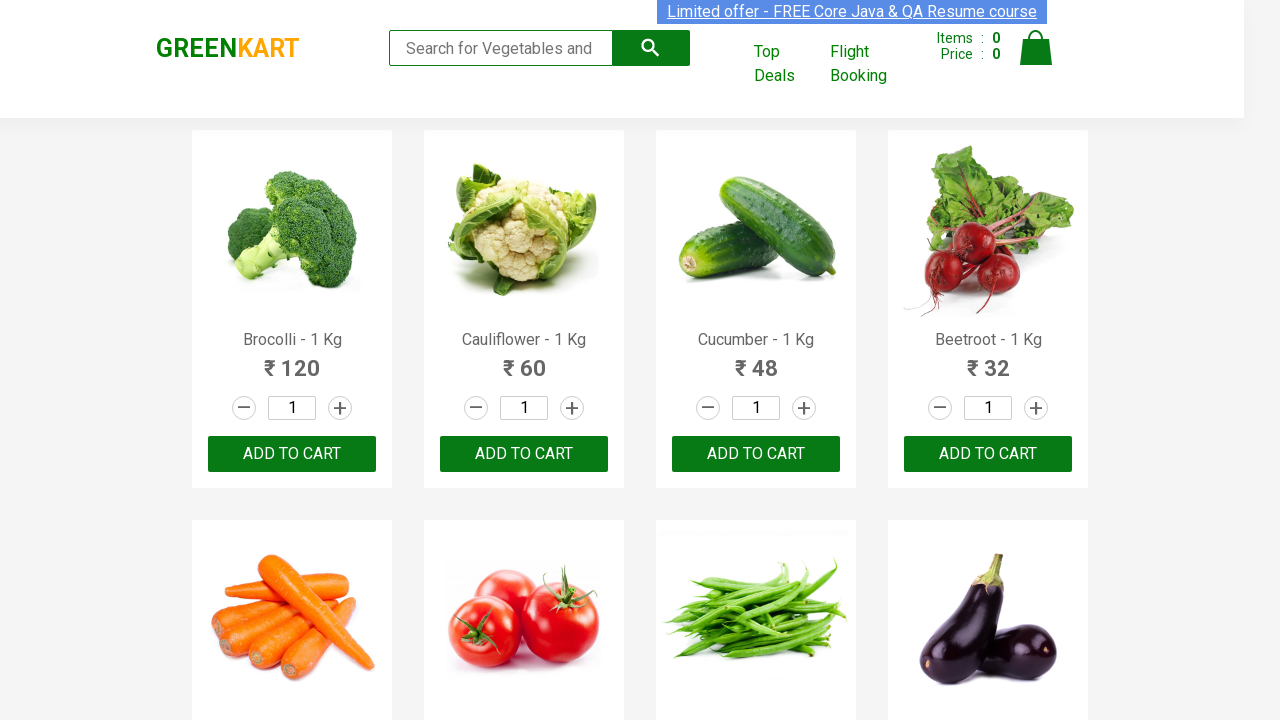

Retrieved all add to cart buttons
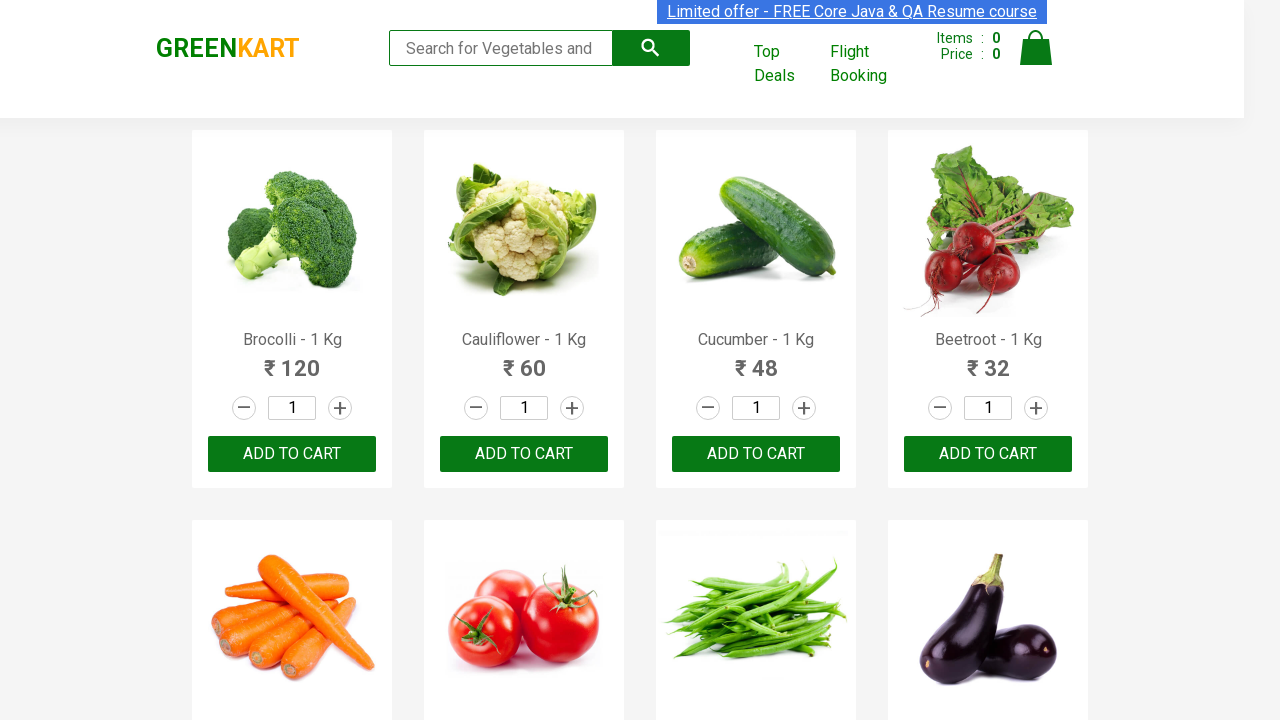

Clicked add to cart button for Cauliflower
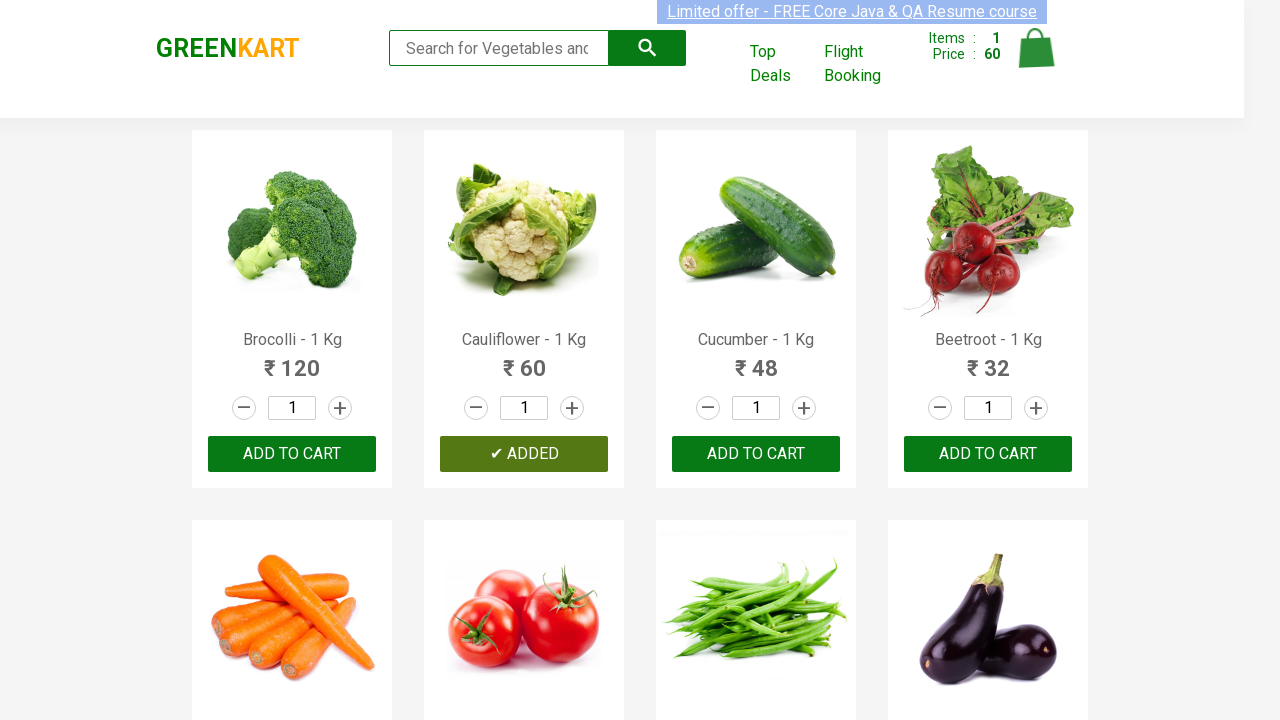

Clicked add to cart button for Tomato
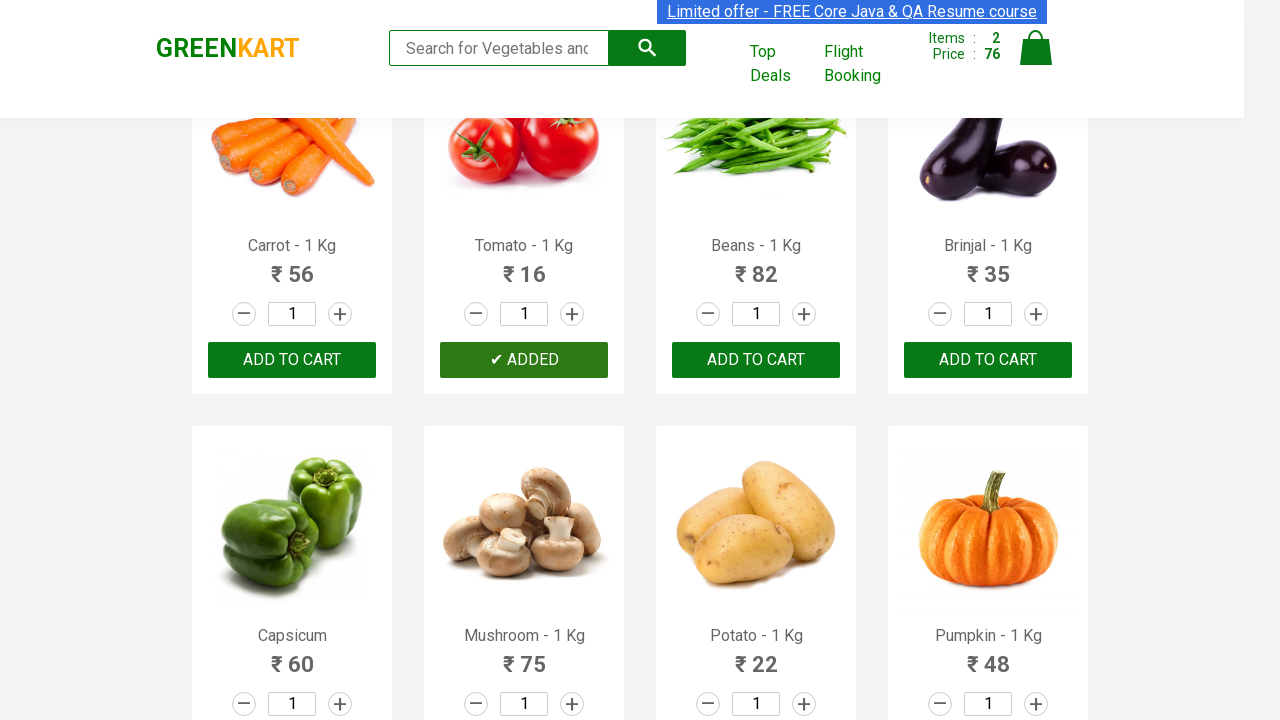

Clicked add to cart button for Beans
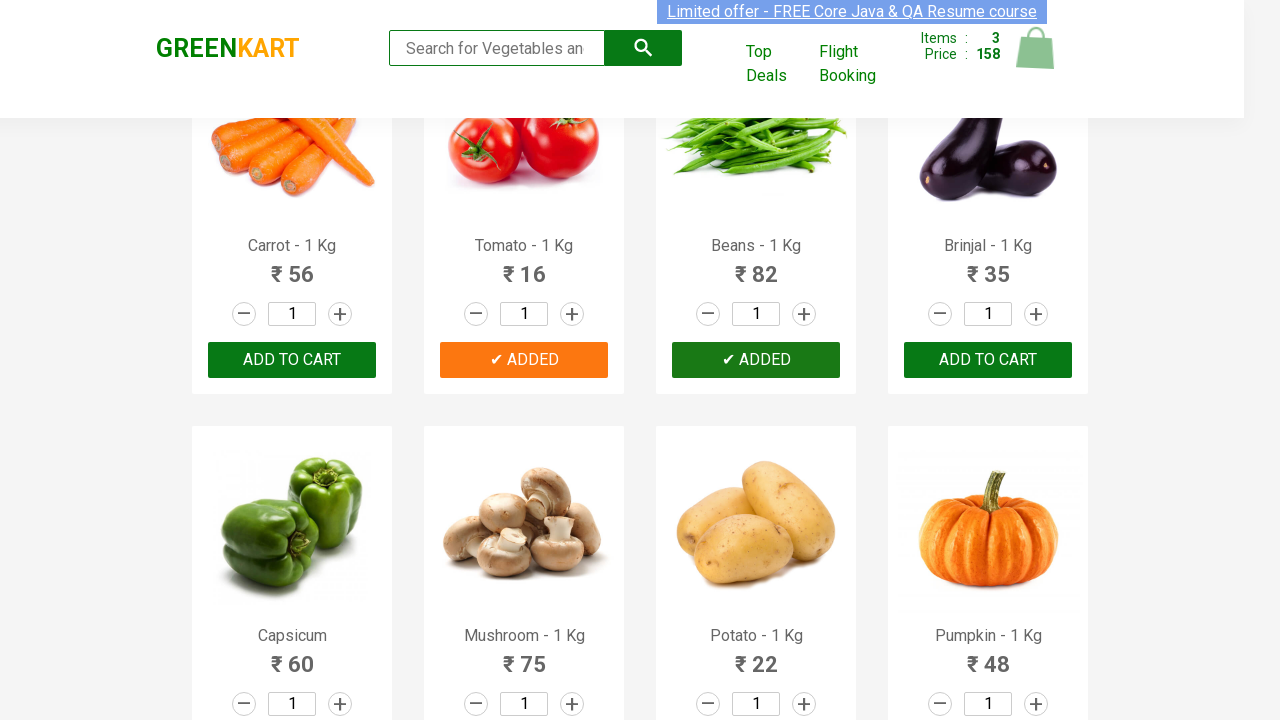

All target vegetables have been added to cart
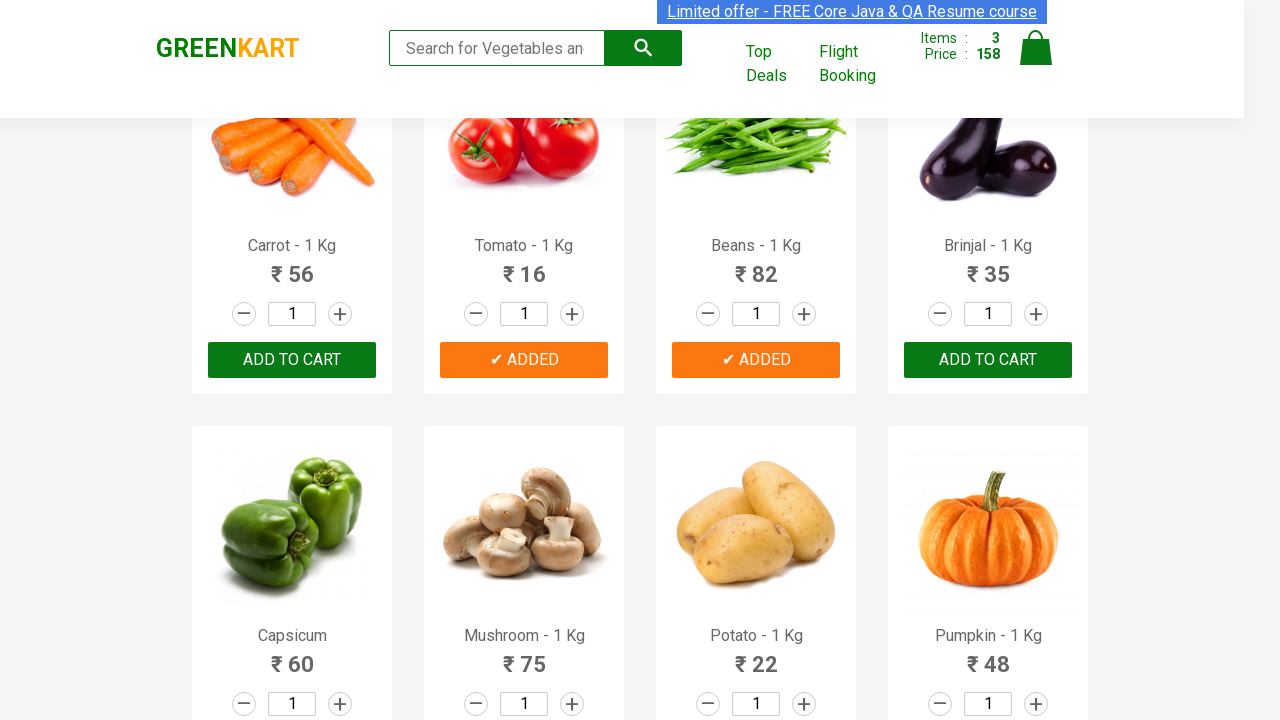

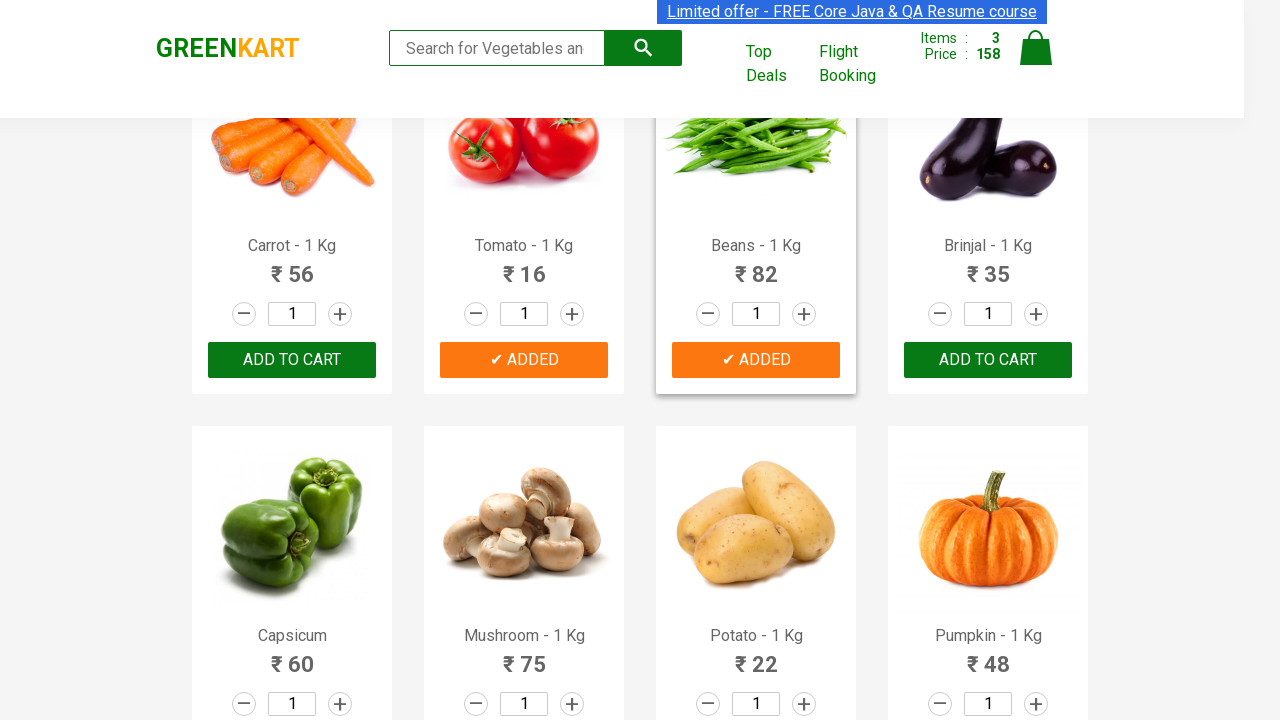